Opens the Simplilearn website homepage and verifies the page loads successfully.

Starting URL: https://www.simplilearn.com/

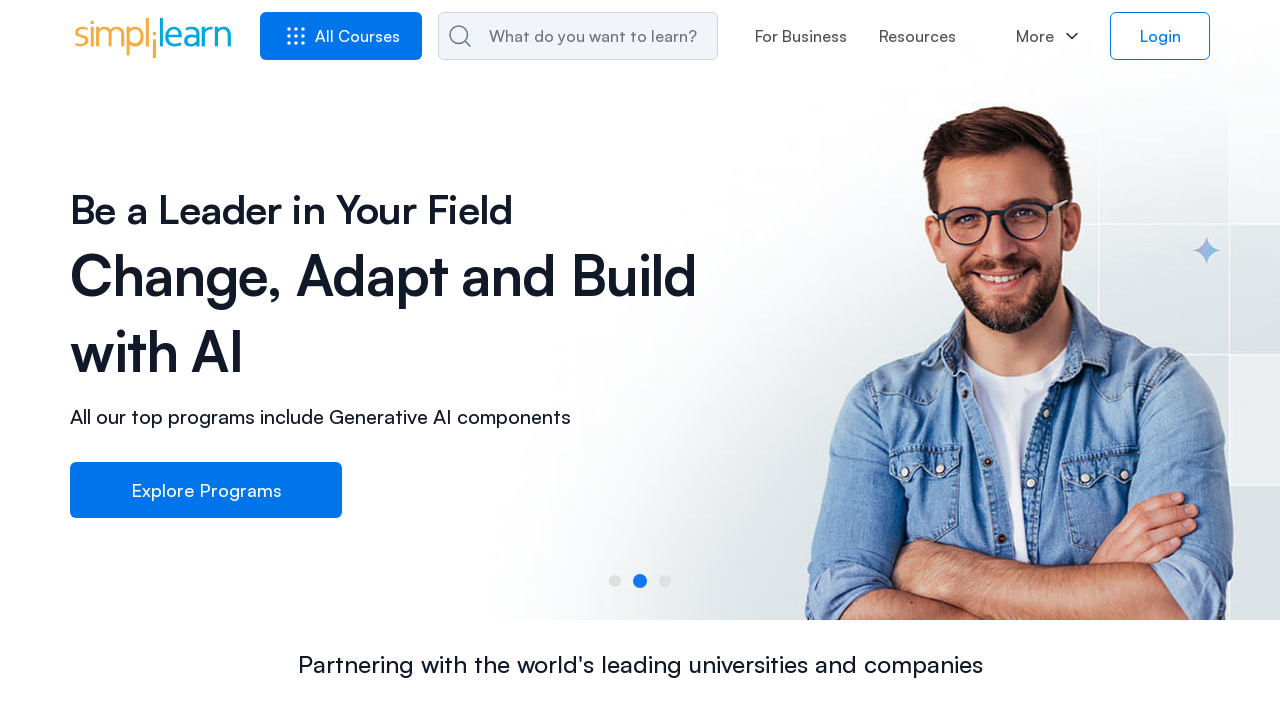

Waited for page DOM content to load
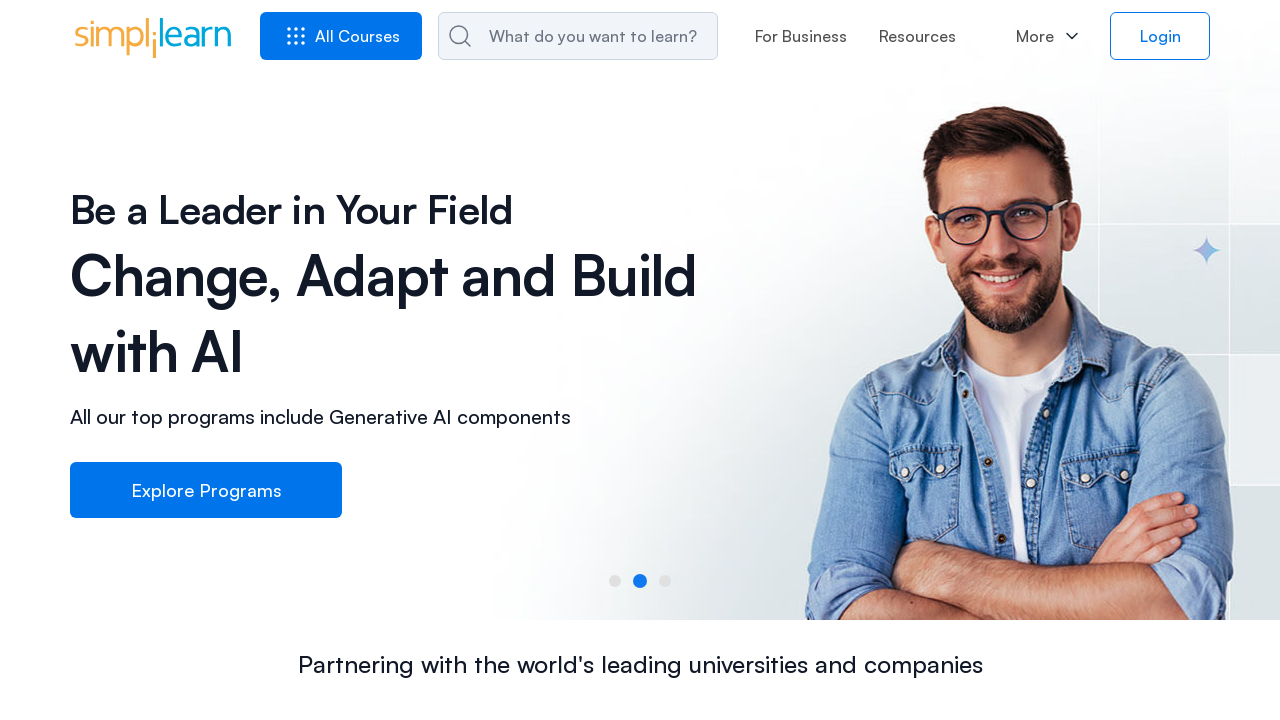

Verified body element is present on Simplilearn homepage
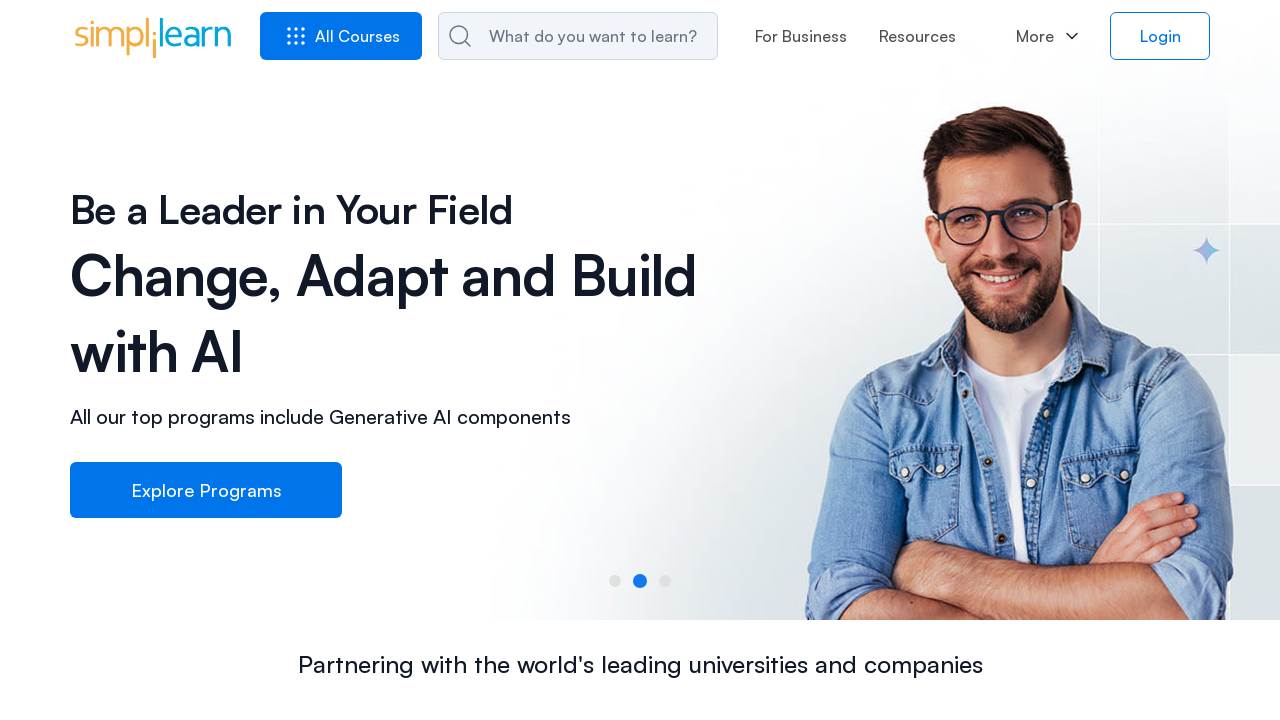

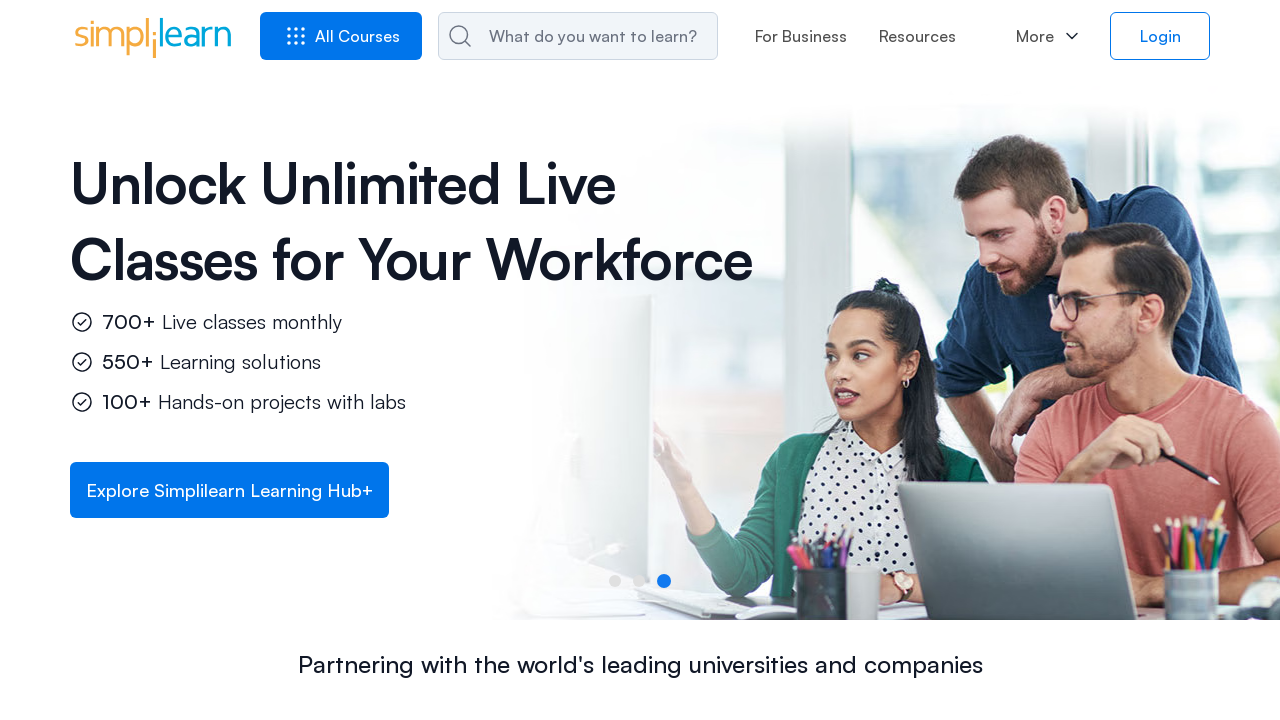